Tests navigation flow by clicking on a collapseable section to expand it, then clicking a link within that section to navigate to the about page.

Starting URL: https://eviltester.github.io/synchole/collapseable.html

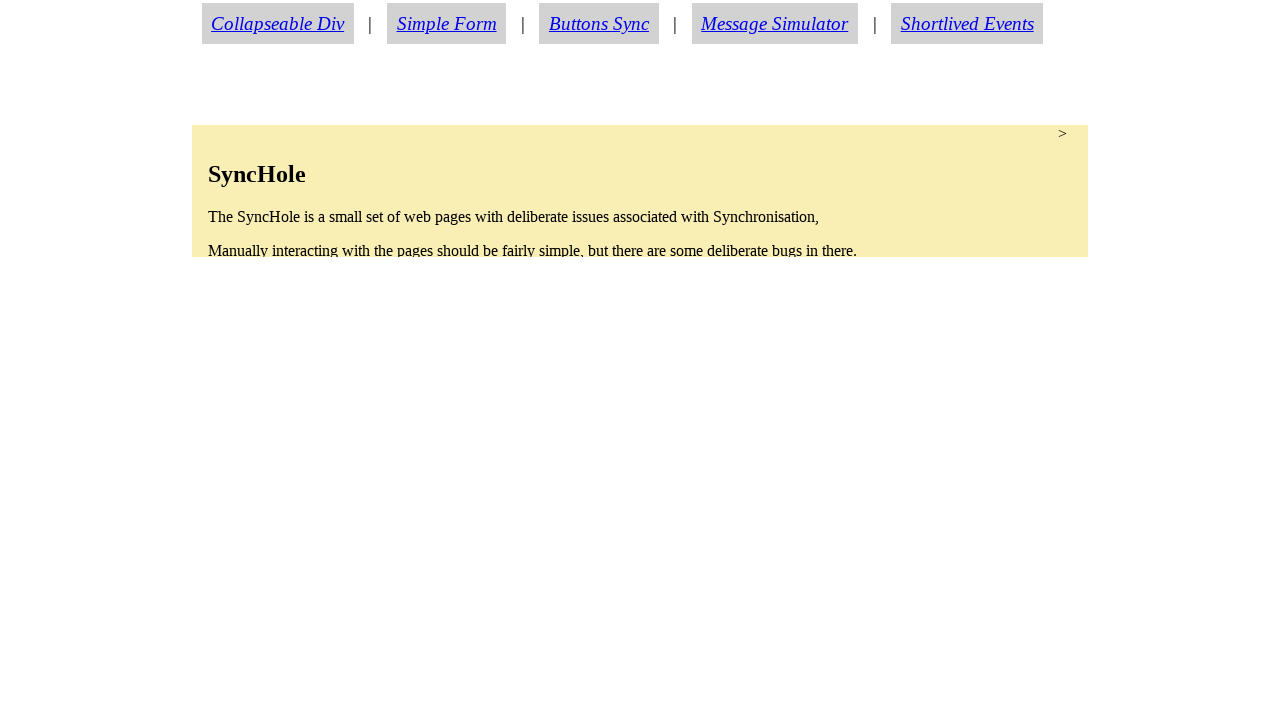

Clicked collapseable section to expand it at (640, 191) on section.condense
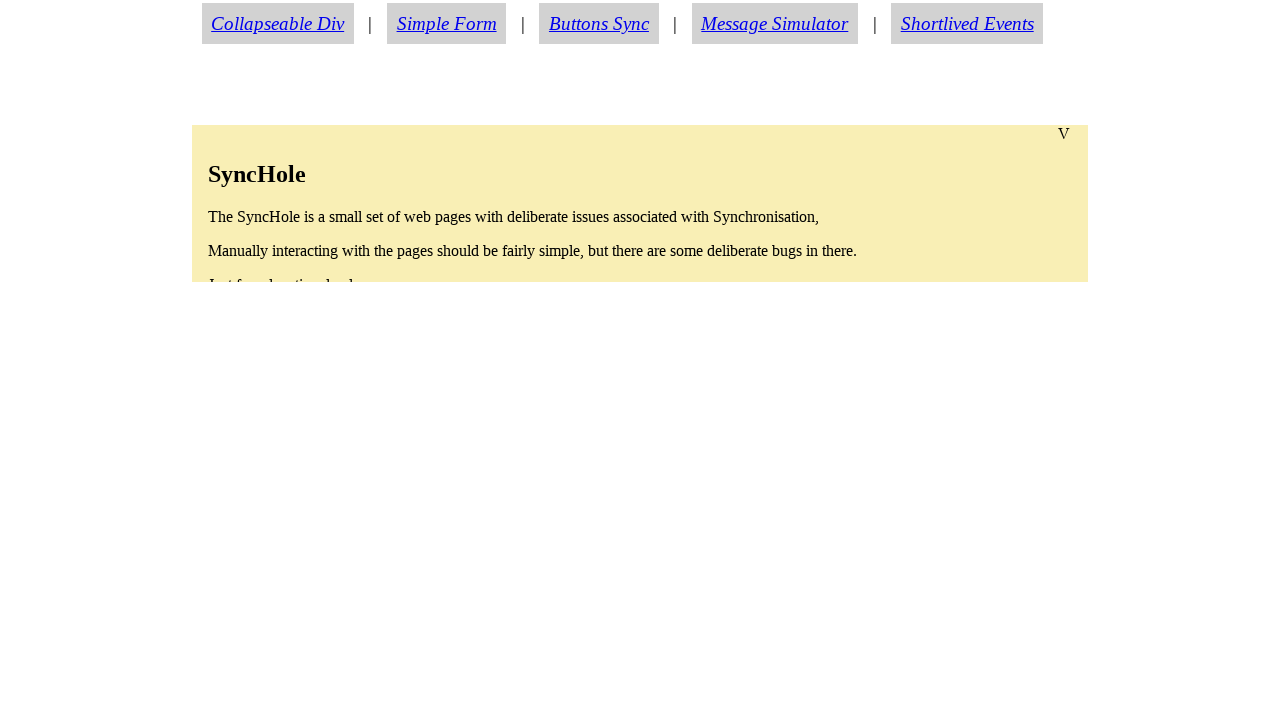

Waited for about link to become visible after section expansion
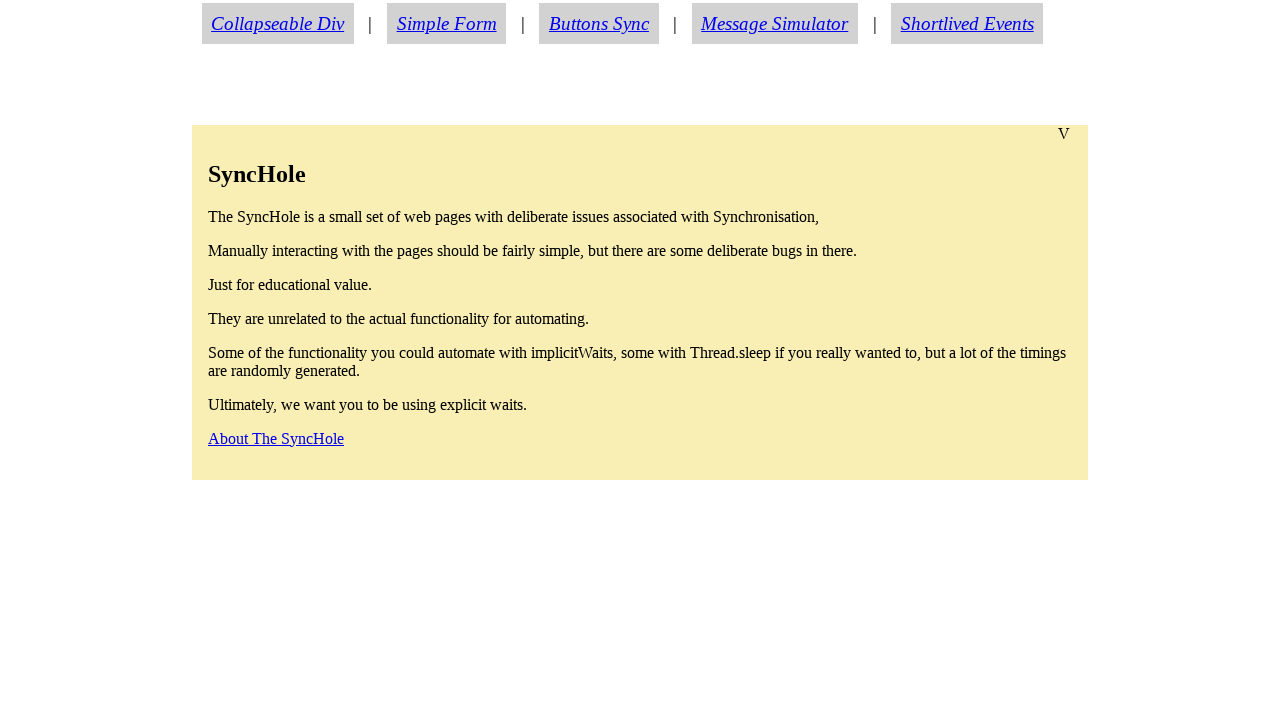

Clicked about link within expanded section at (276, 438) on a#aboutlink
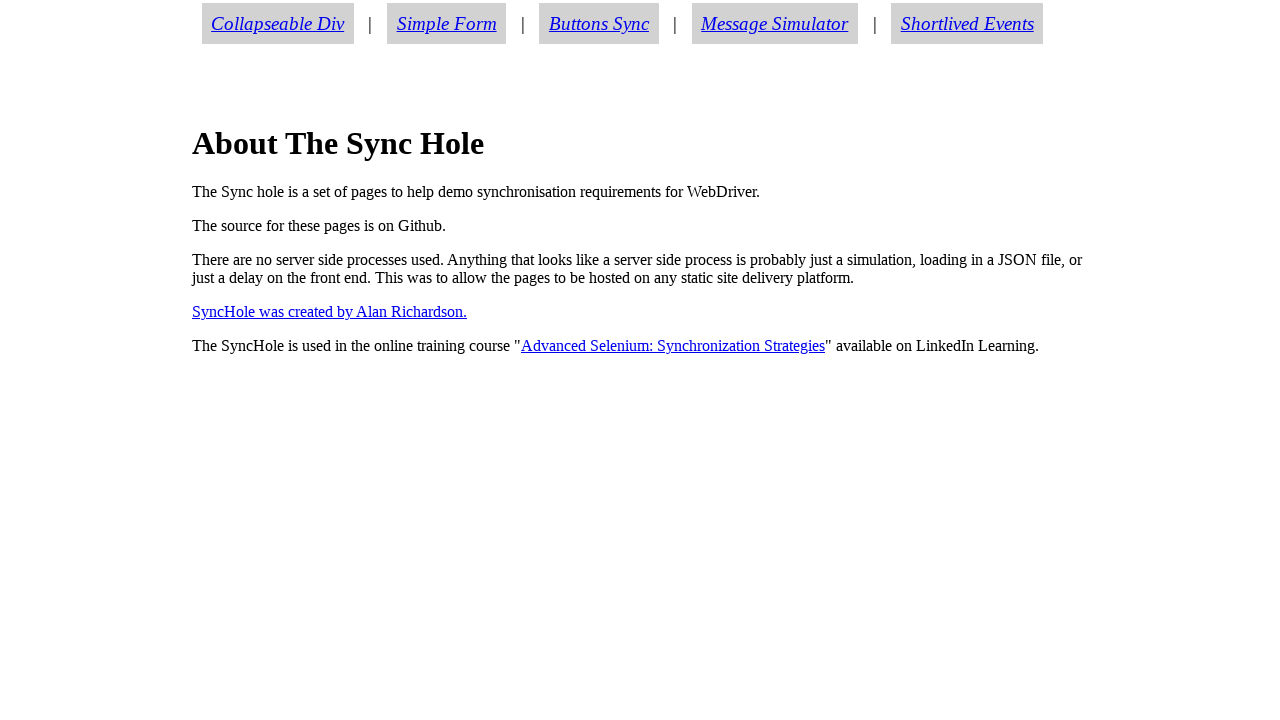

Navigated to about.html page
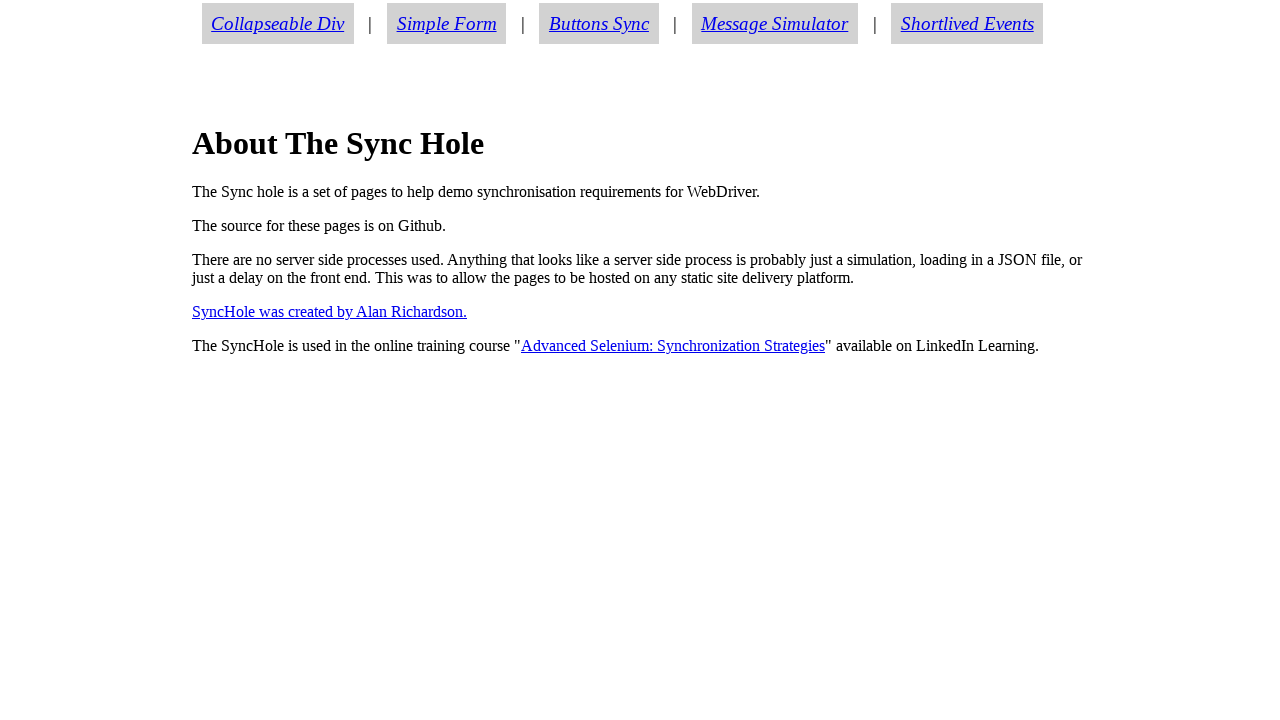

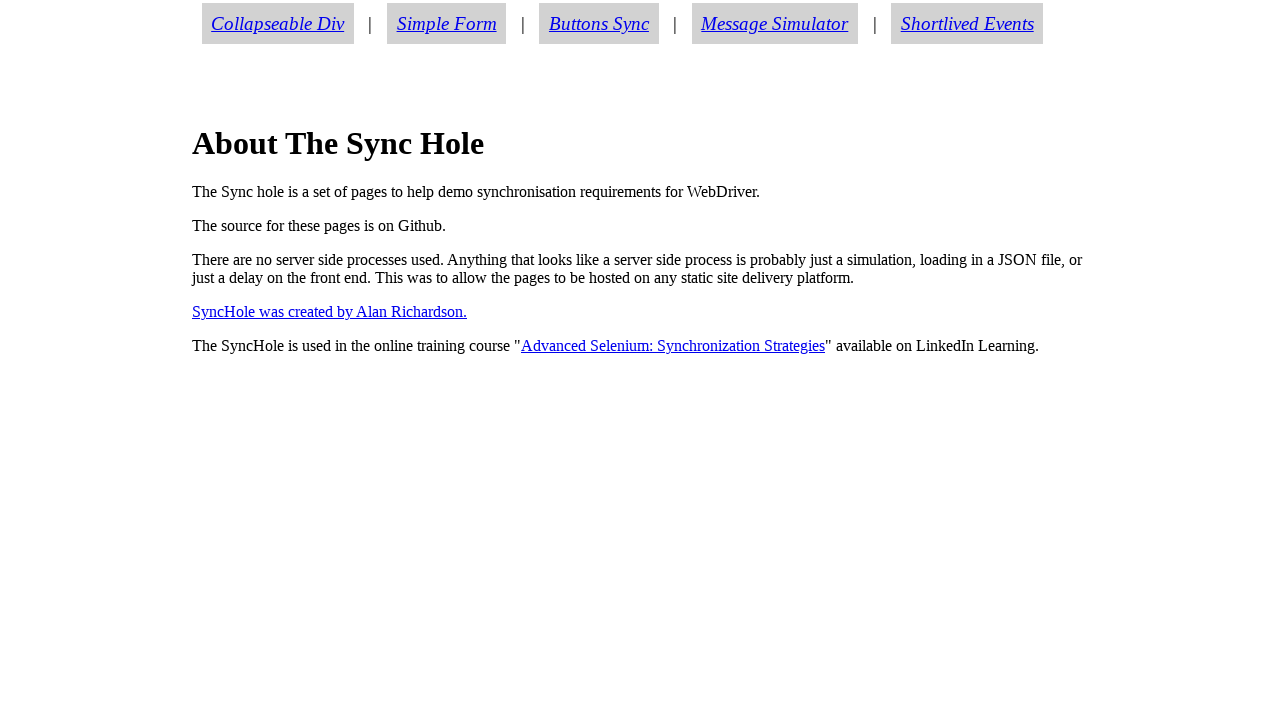